Tests multiple browser window handling by clicking a button to open a new window, switching to the new window, verifying its title, closing it, and switching back to the parent window.

Starting URL: https://chandanachaitanya.github.io/selenium-practice-site/

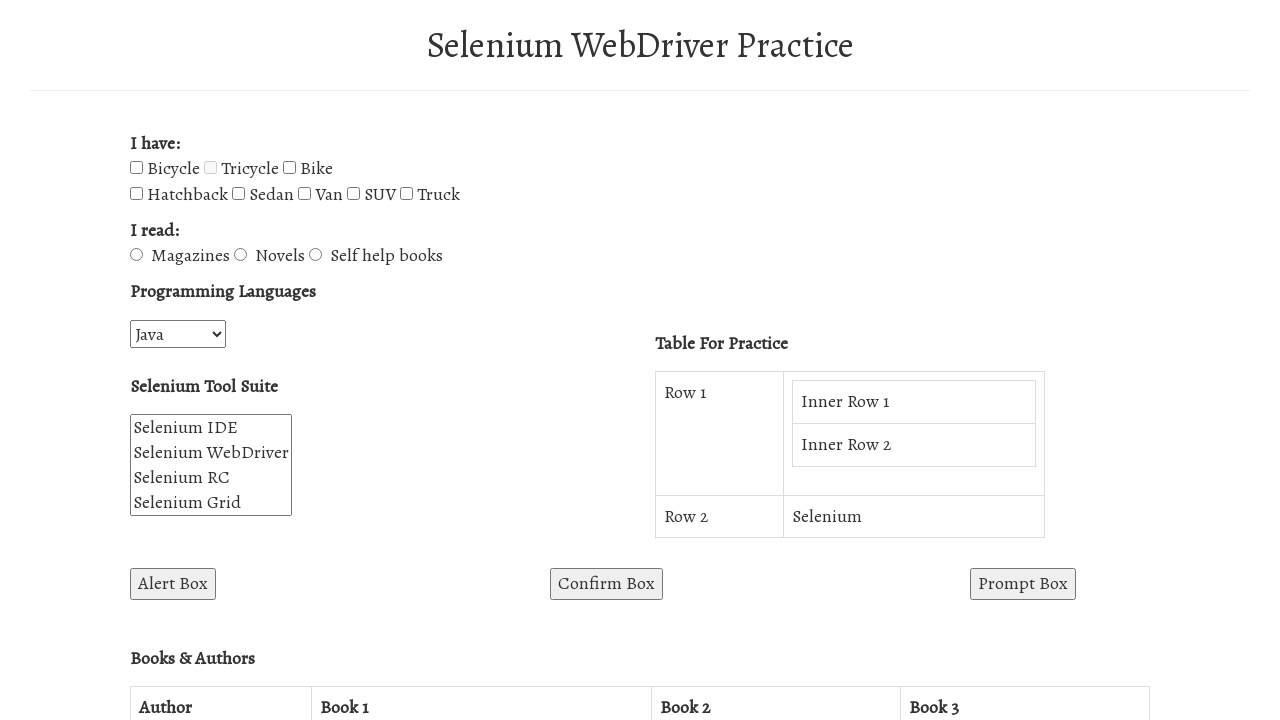

Stored reference to parent window
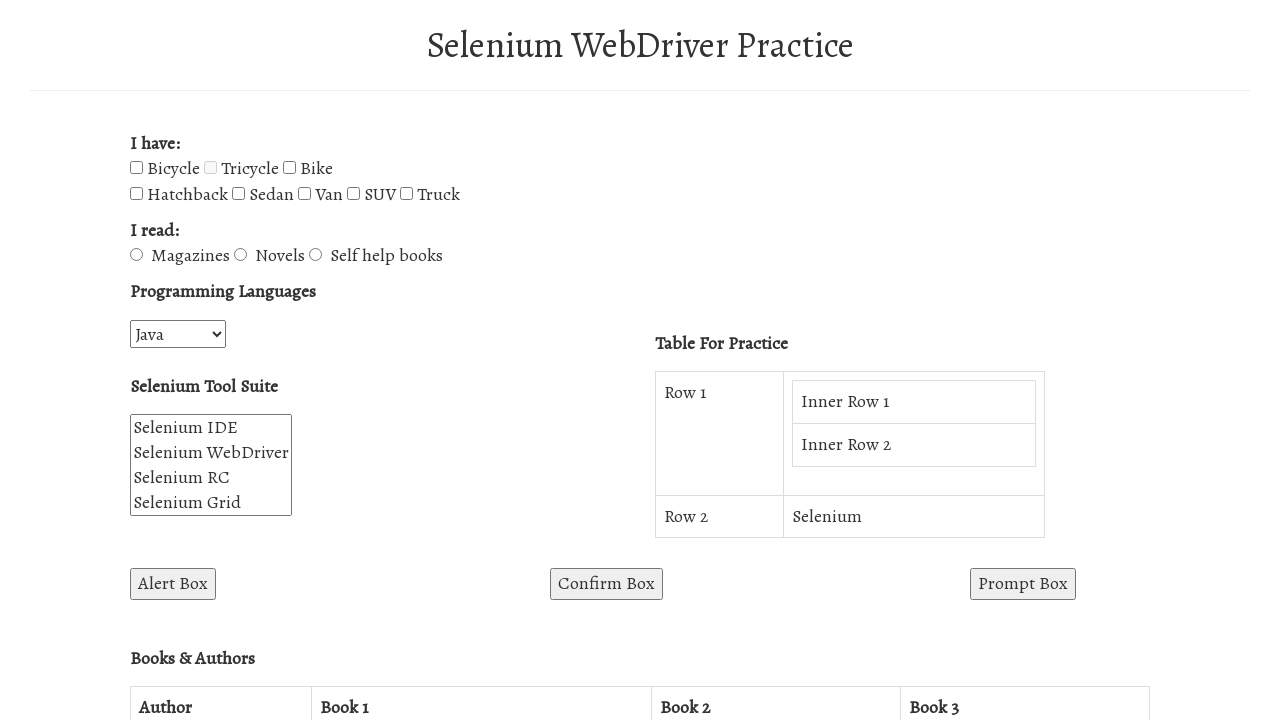

Clicked button to open new window at (278, 360) on #win1
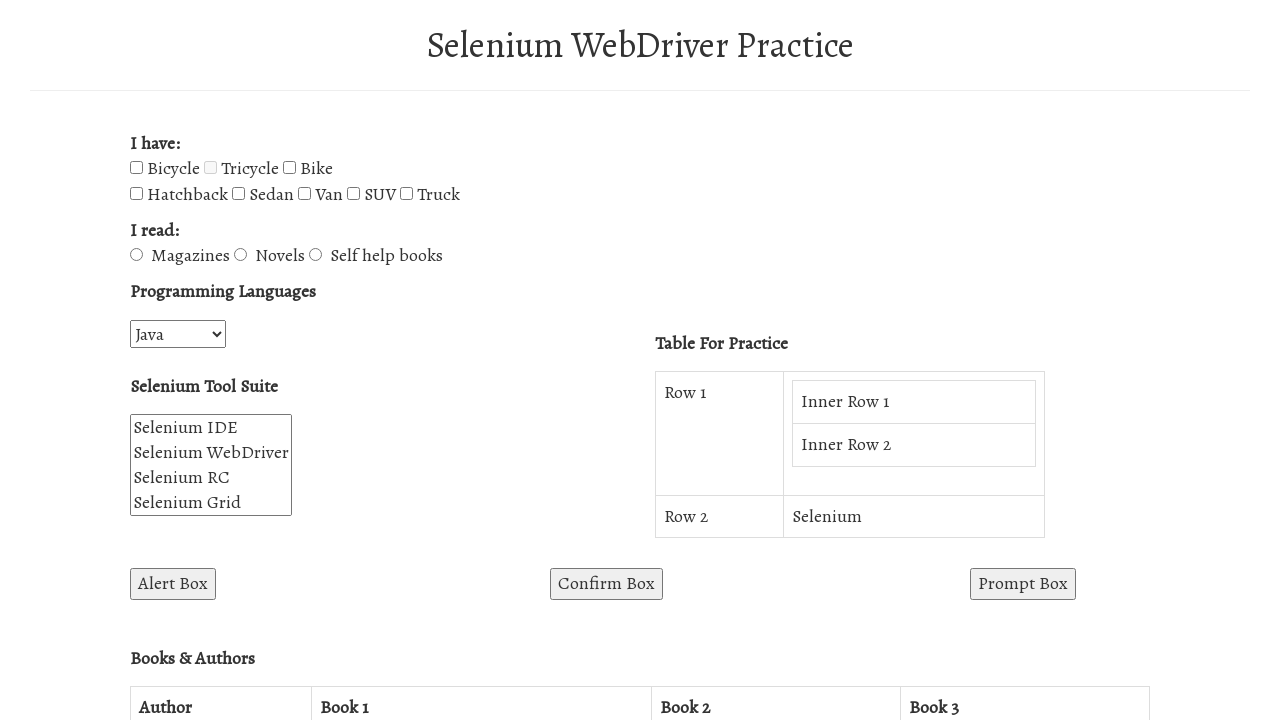

New window opened and captured
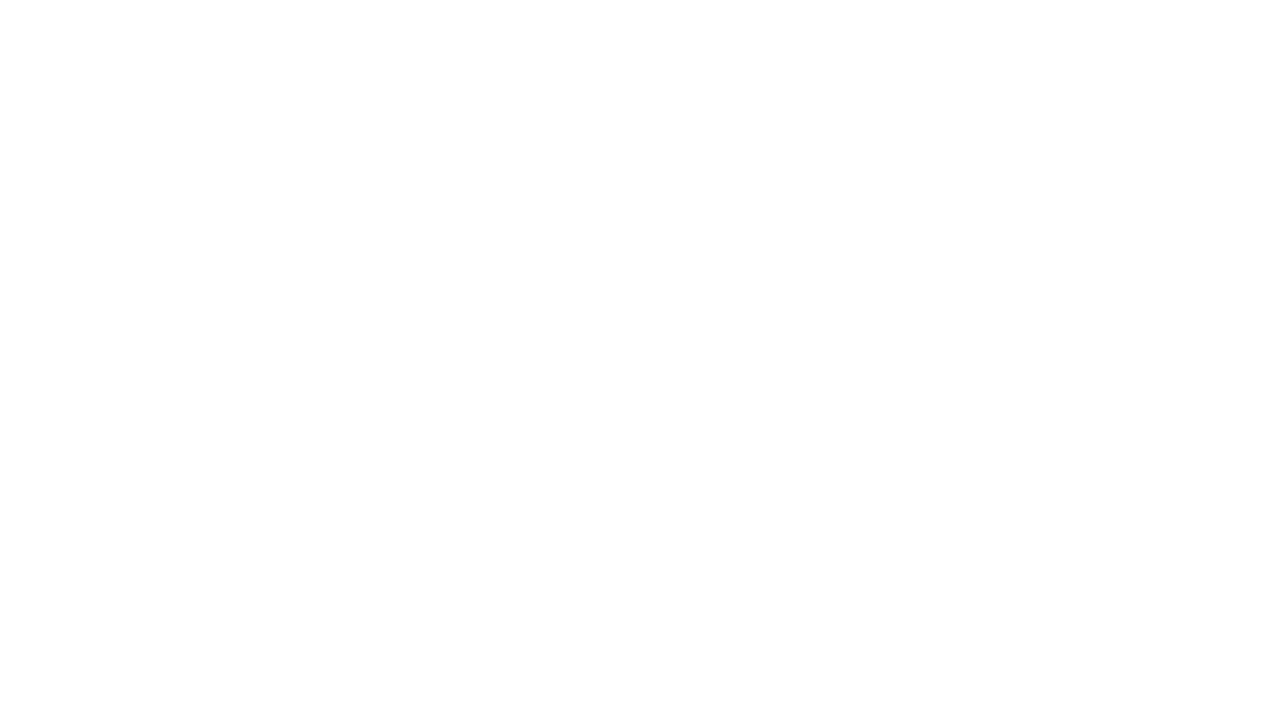

New window finished loading
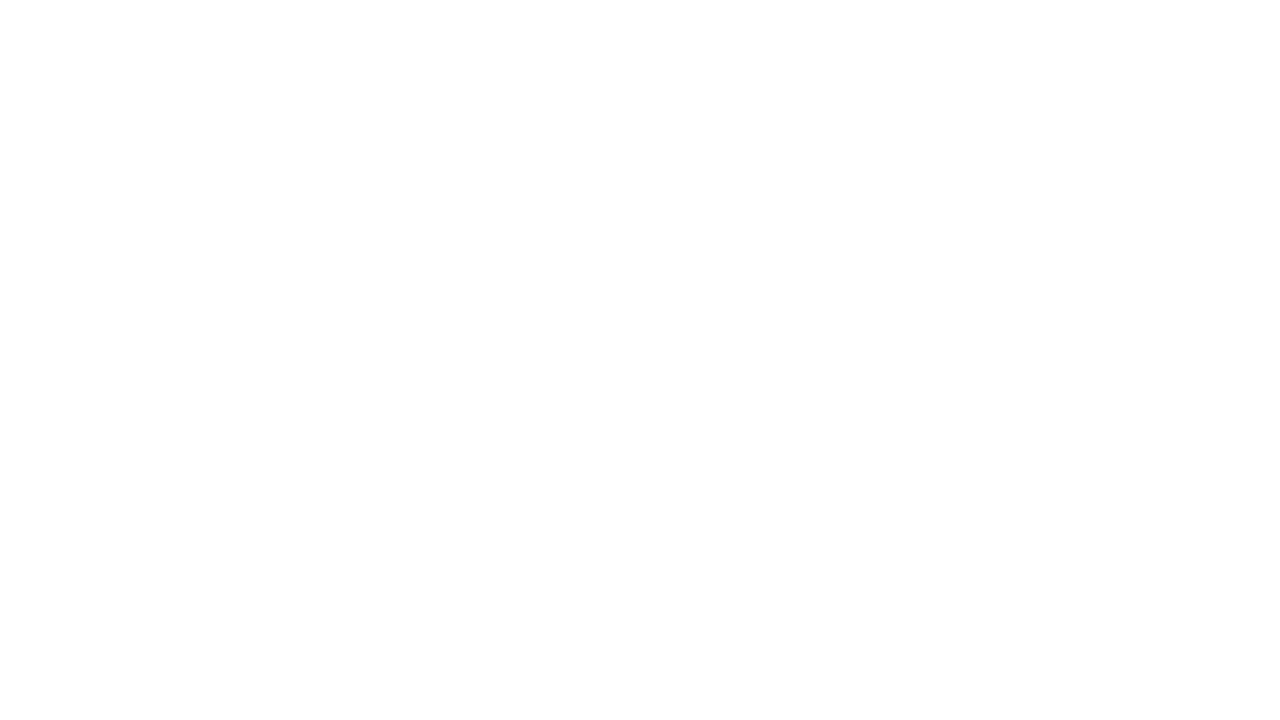

Verified new window title: 
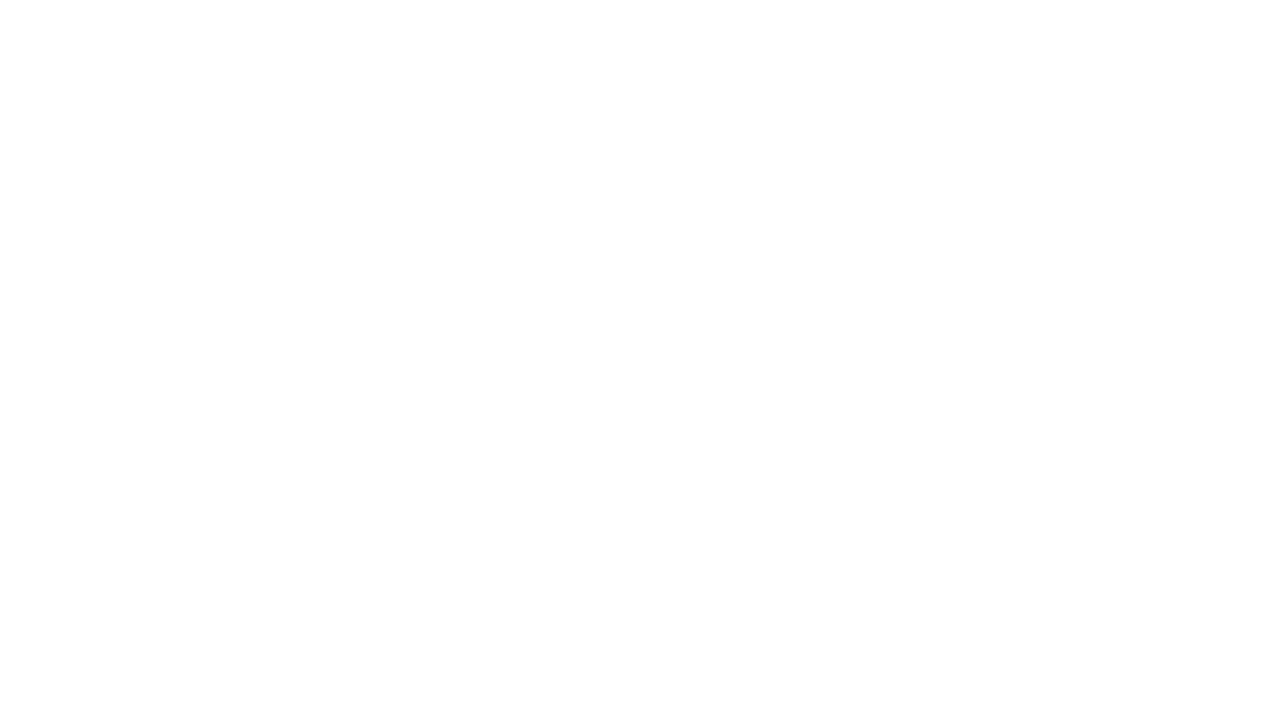

Closed new window
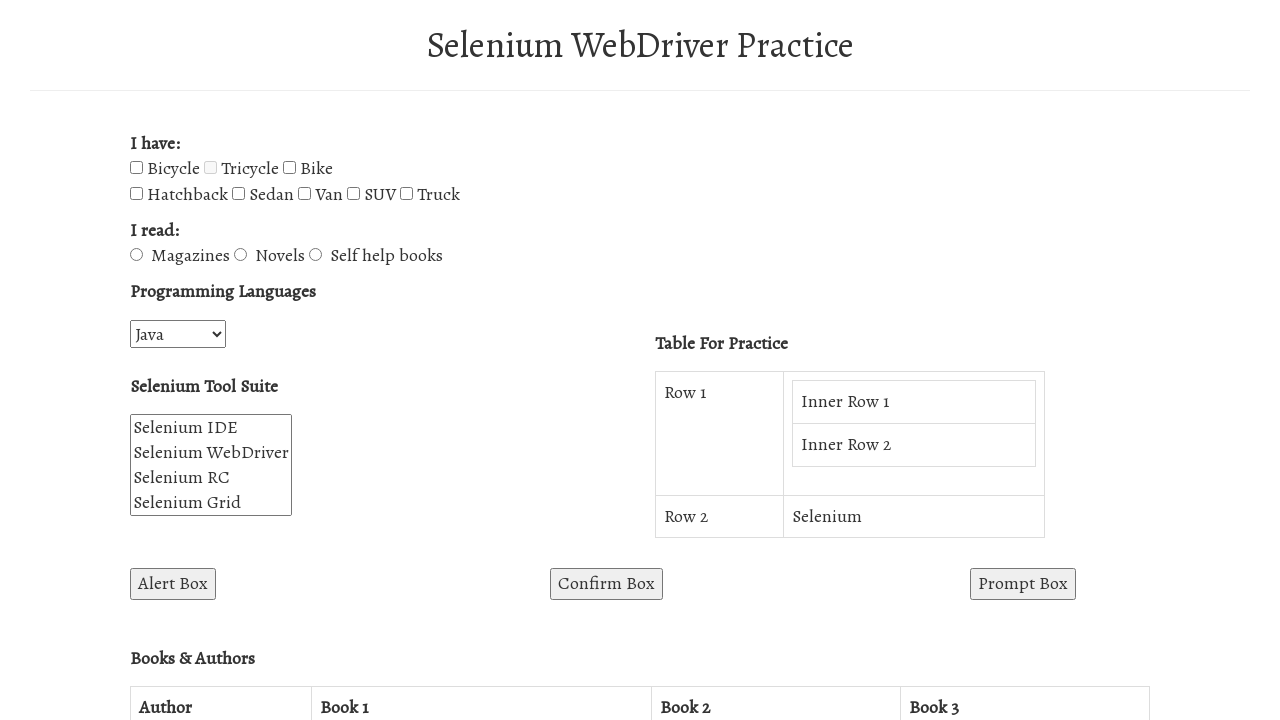

Verified parent window still active at URL: https://chandanachaitanya.github.io/selenium-practice-site/?languages=Java&enterText=
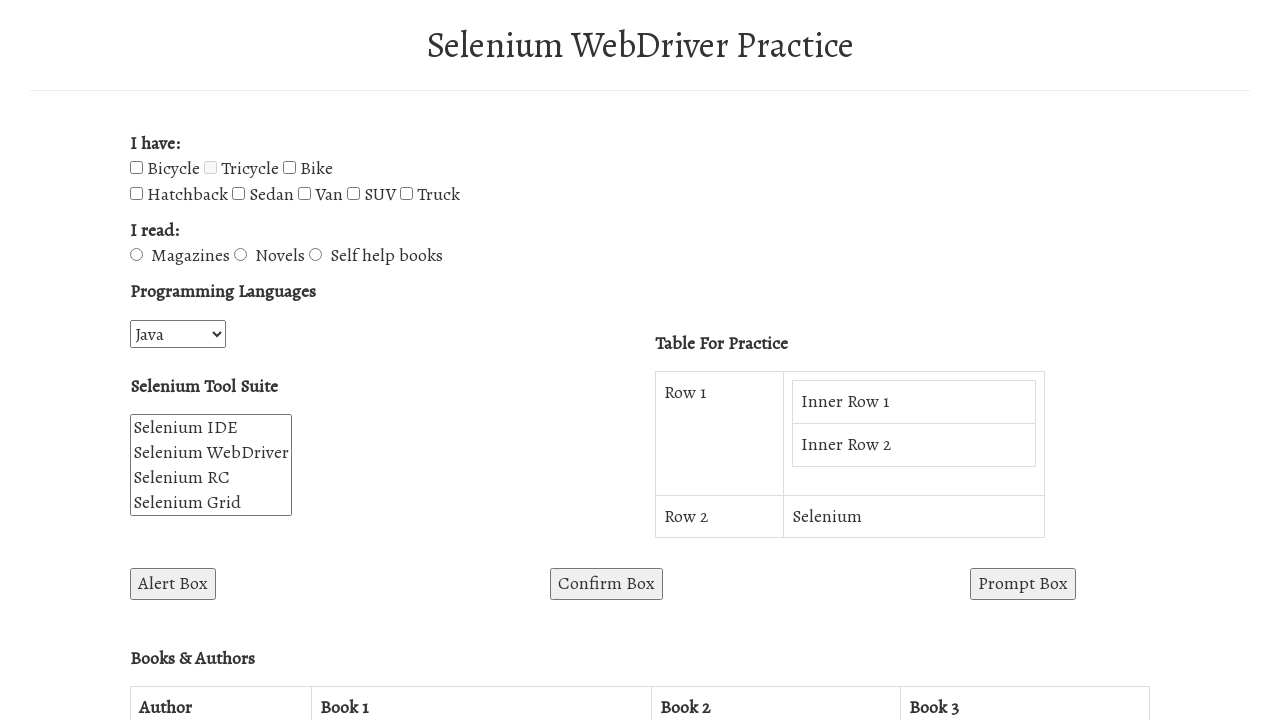

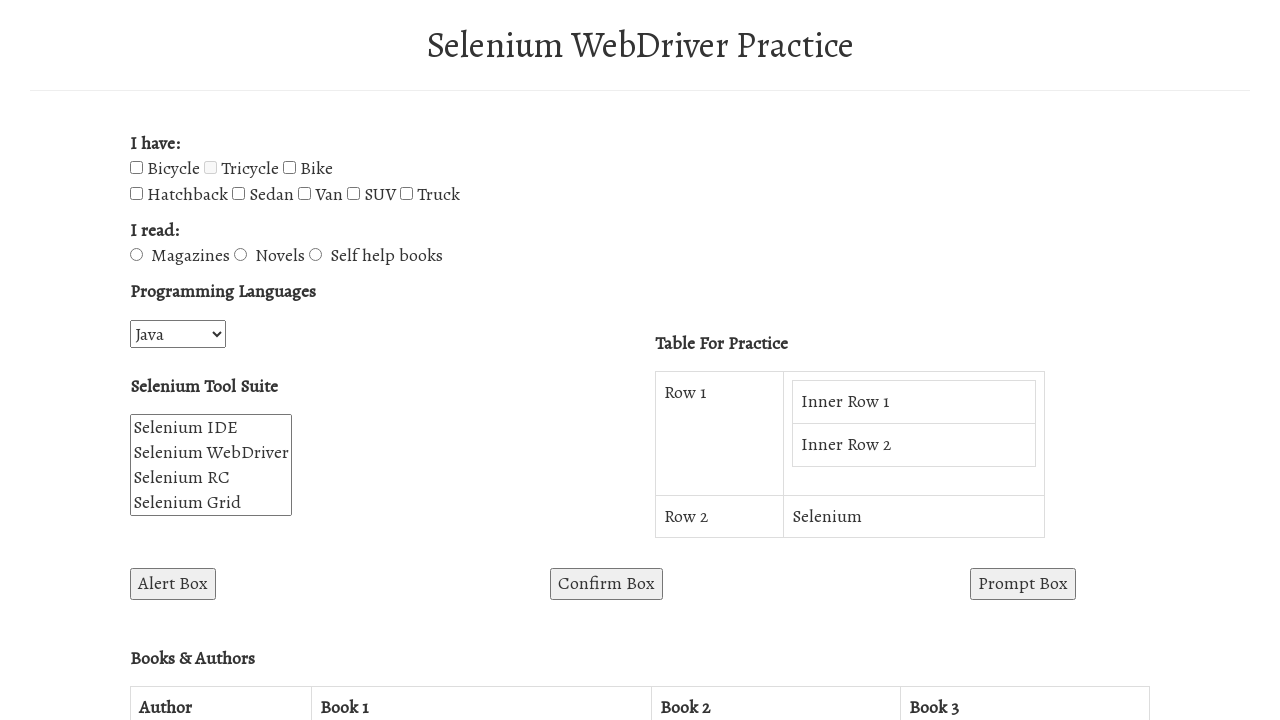